Tests that clicking the X button on the error message dismisses it from the login form

Starting URL: https://www.saucedemo.com/

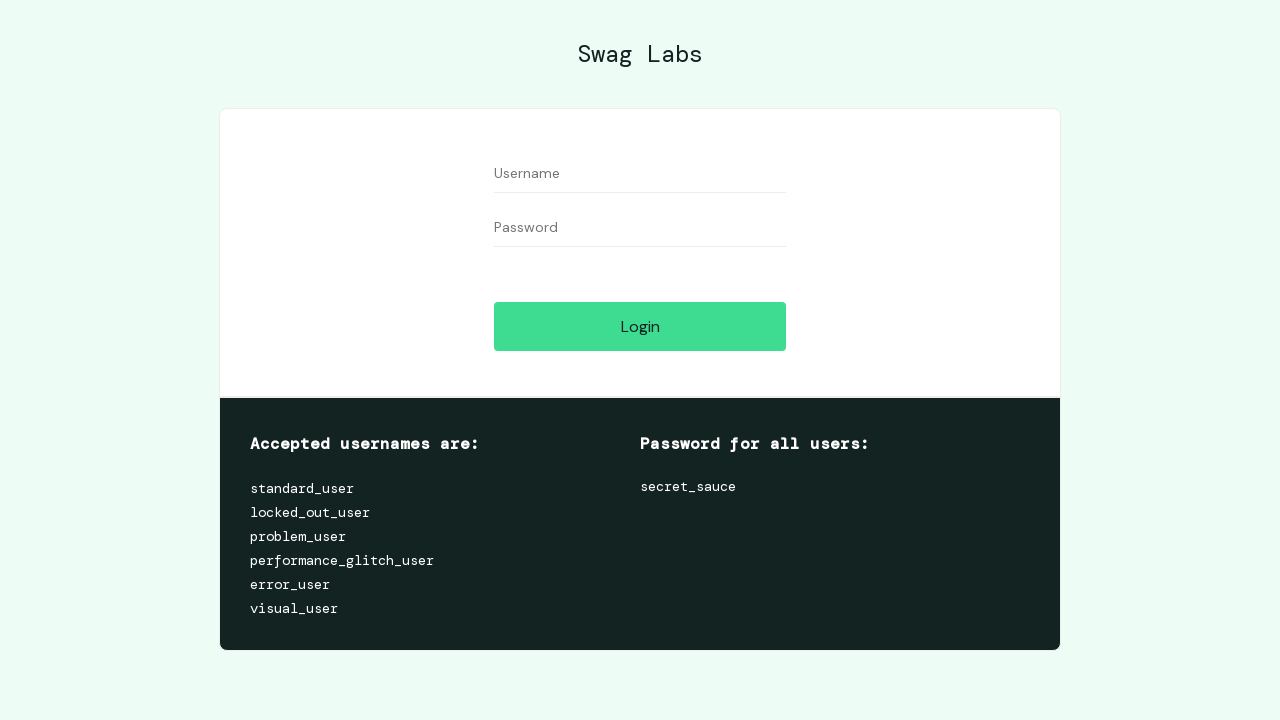

Clicked login button to trigger error message at (640, 326) on #login-button
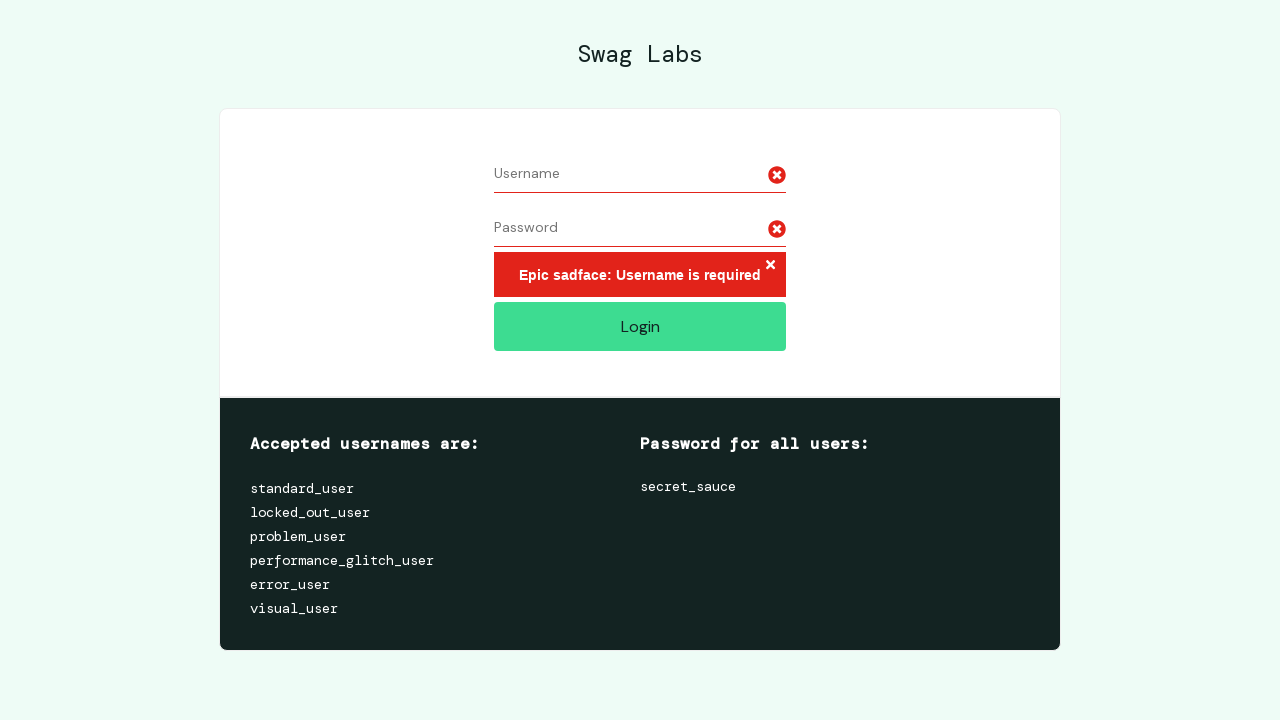

Error message appeared on login form
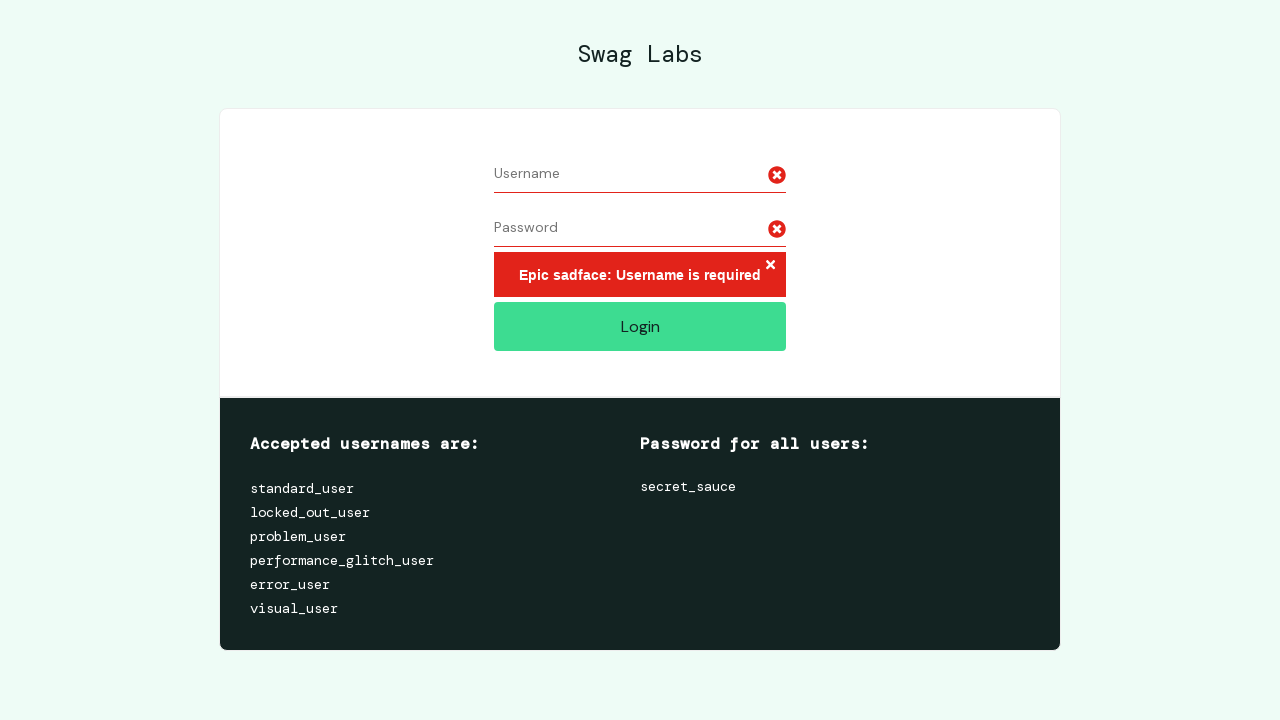

Clicked X button to dismiss error message at (770, 266) on .error-button
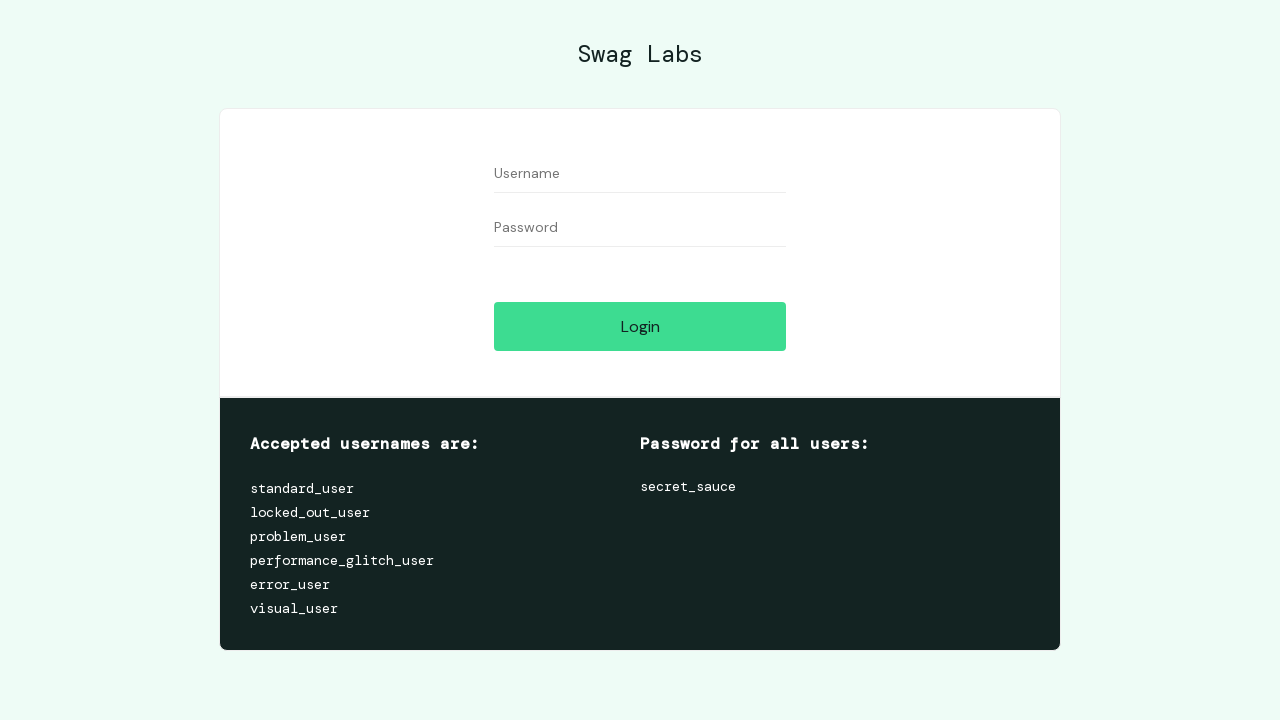

Verified error message is no longer visible
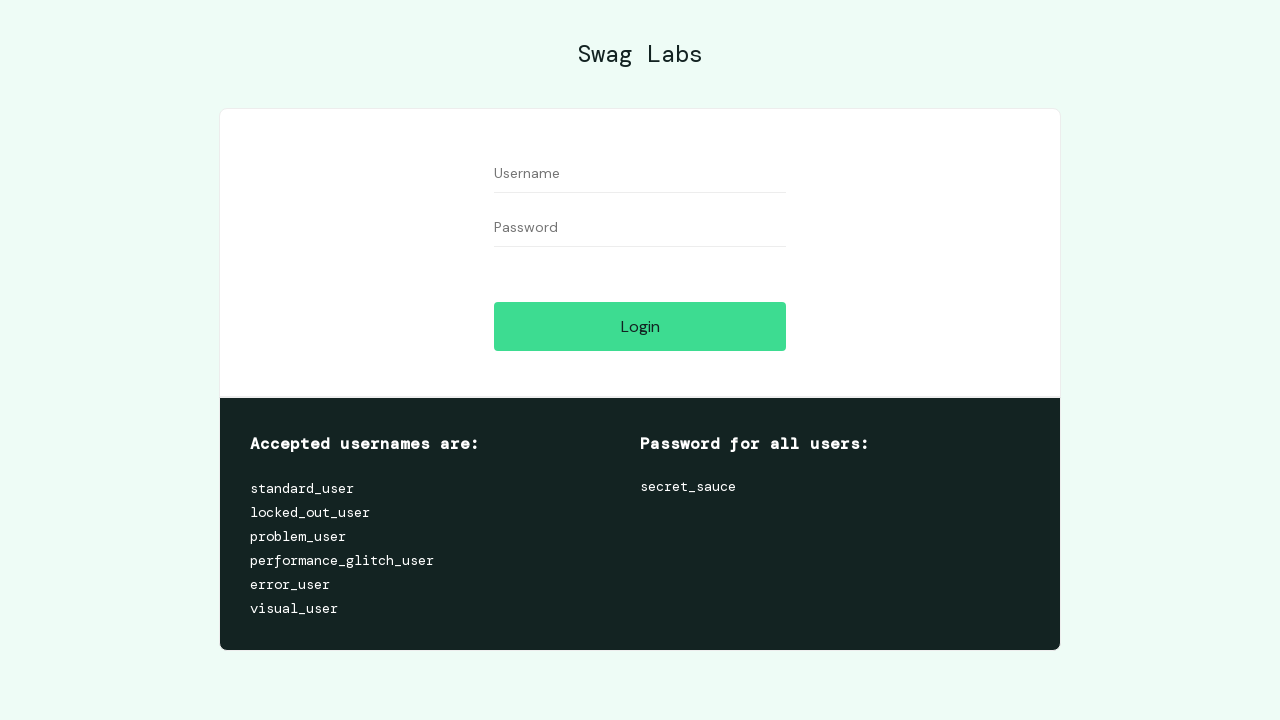

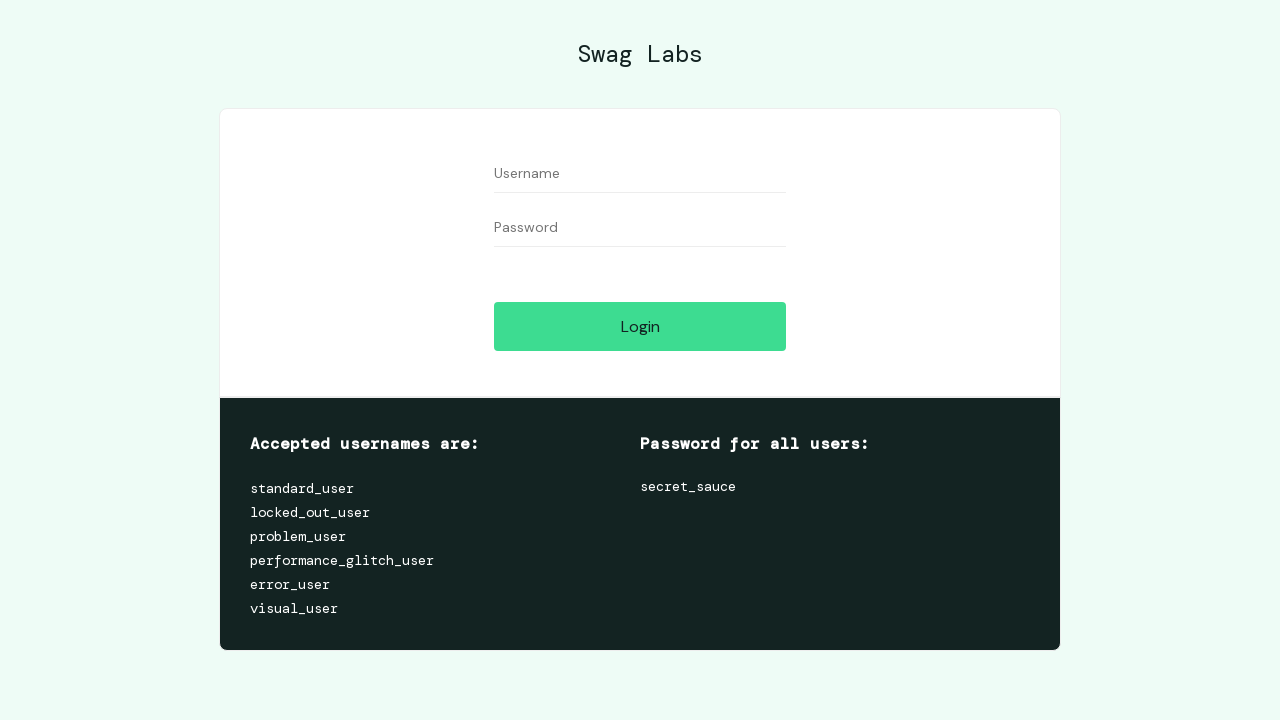